Tests that a timer-based alert appears after 5 seconds and verifies its message content

Starting URL: https://demoqa.com/

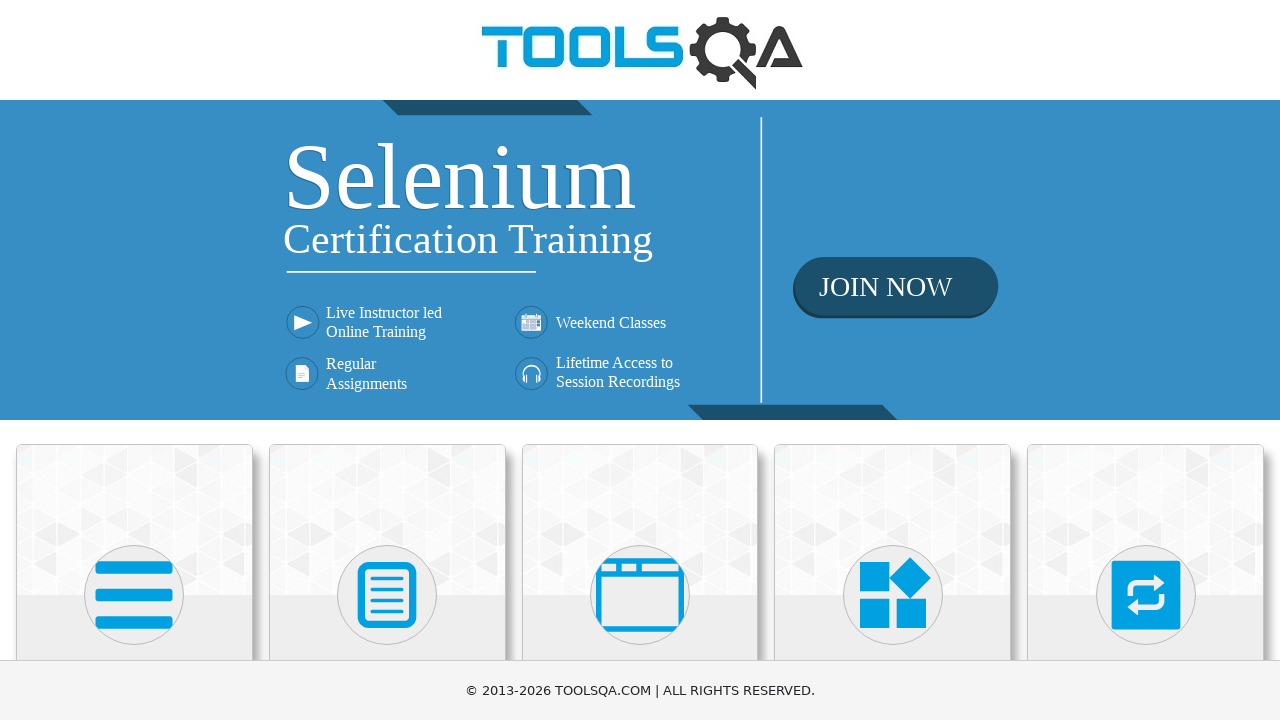

Scrolled Alerts, Frame & Windows card into view
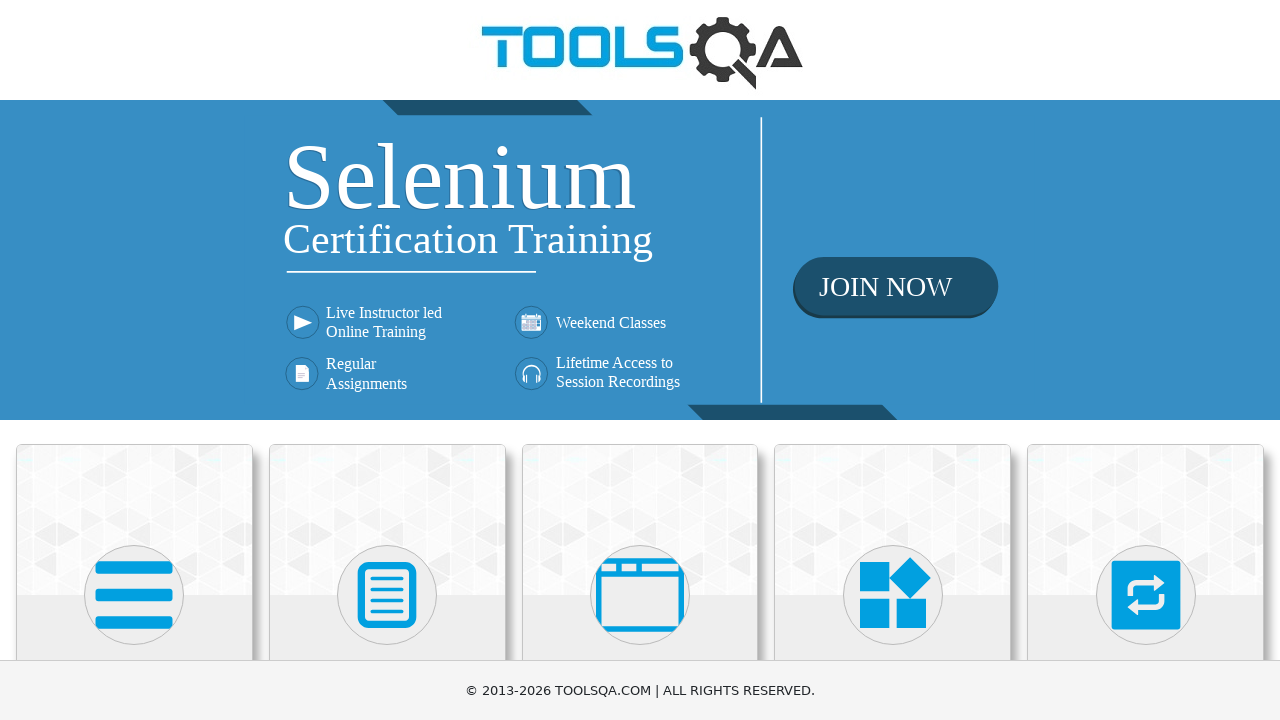

Clicked on Alerts, Frame & Windows card at (640, 360) on xpath=//div[@class='card-body']/h5[text()='Alerts, Frame & Windows']
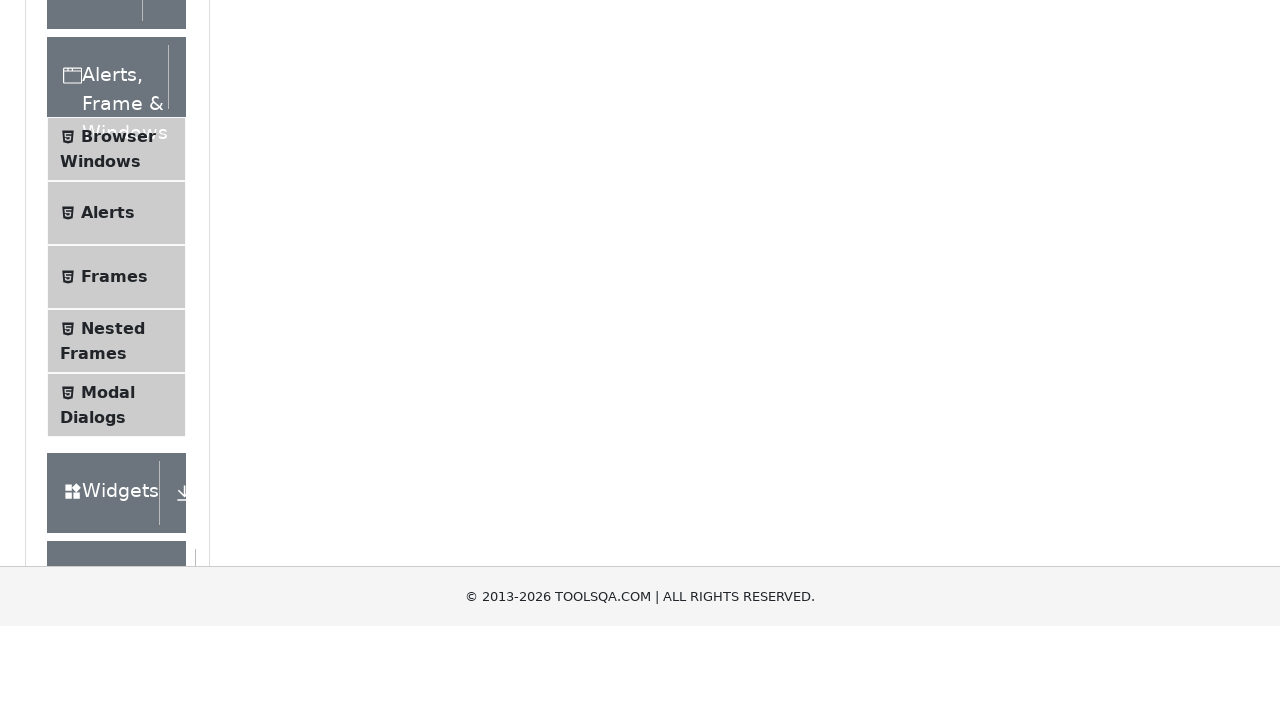

Clicked on Alerts menu item at (108, 501) on xpath=//span[@class='text' and text()='Alerts']
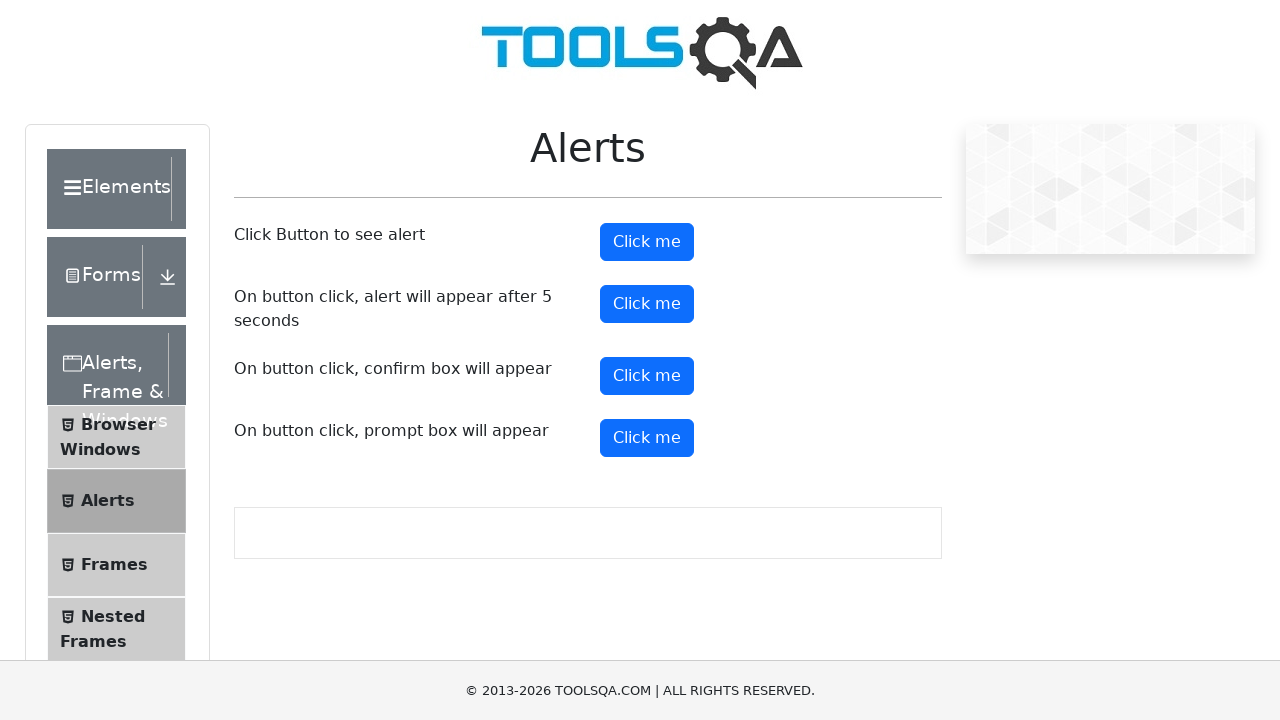

Clicked the timer alert button at (647, 304) on #timerAlertButton
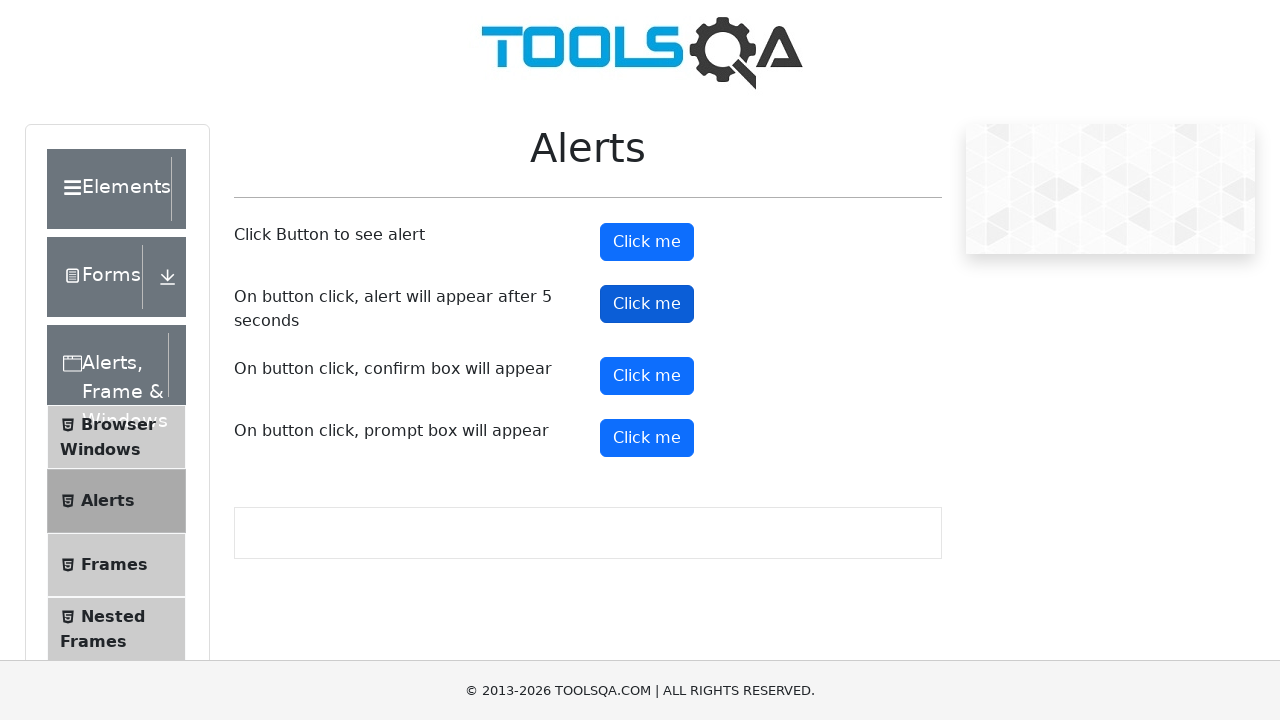

Waited 5 seconds for timer-based alert to appear
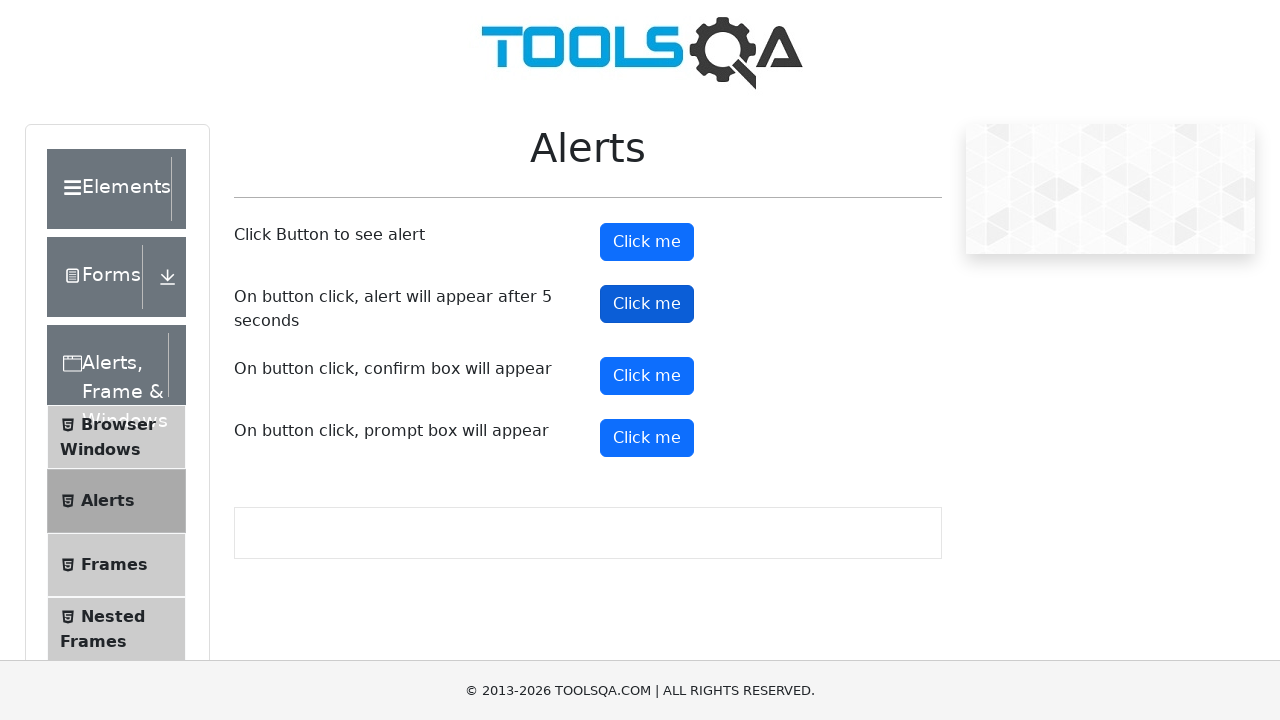

Set up dialog handler to accept alert
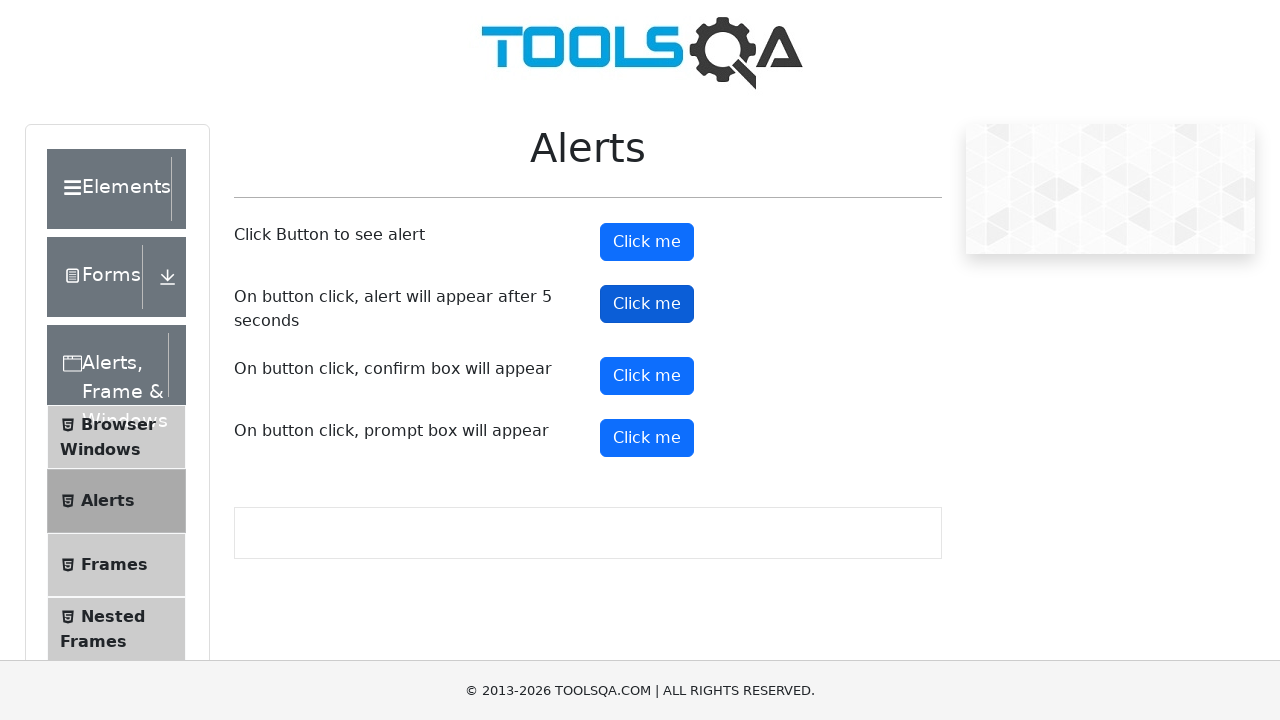

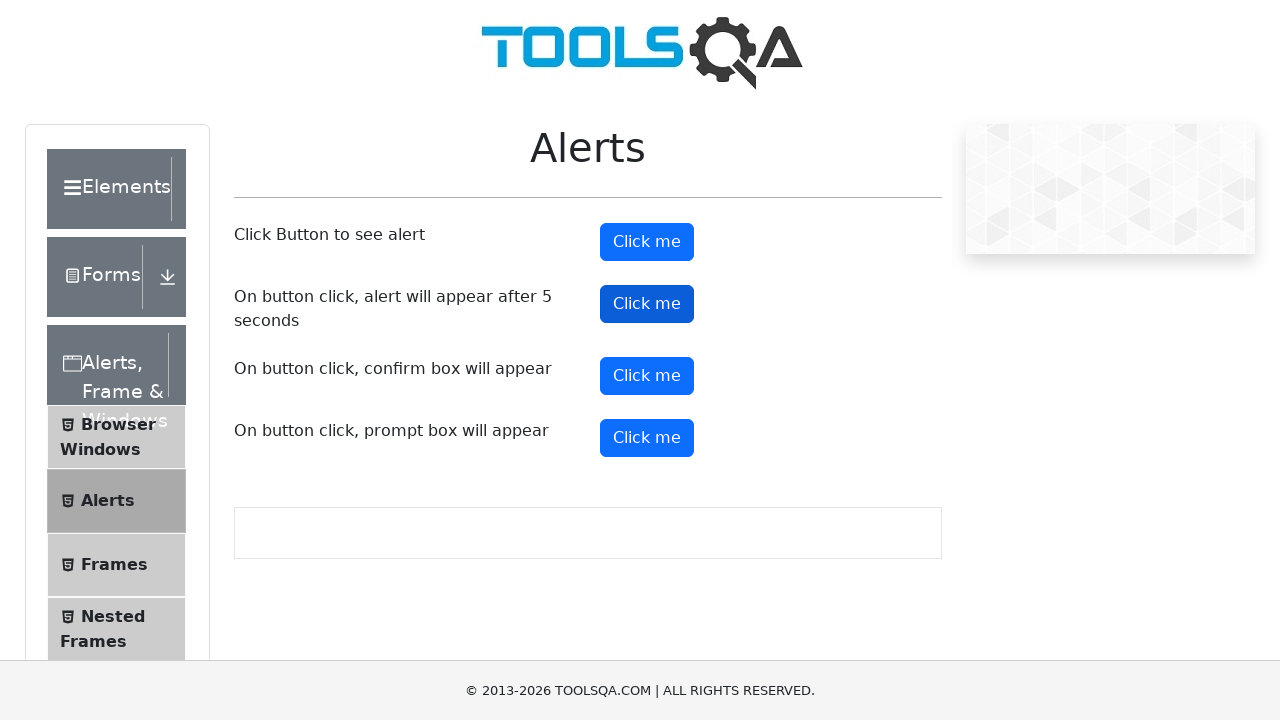